Navigates to a Vietnamese stock trading history page for FPT stock and clicks through the pagination to view multiple pages of historical data.

Starting URL: https://s.cafef.vn/lich-su-giao-dich-fpt-1.chn

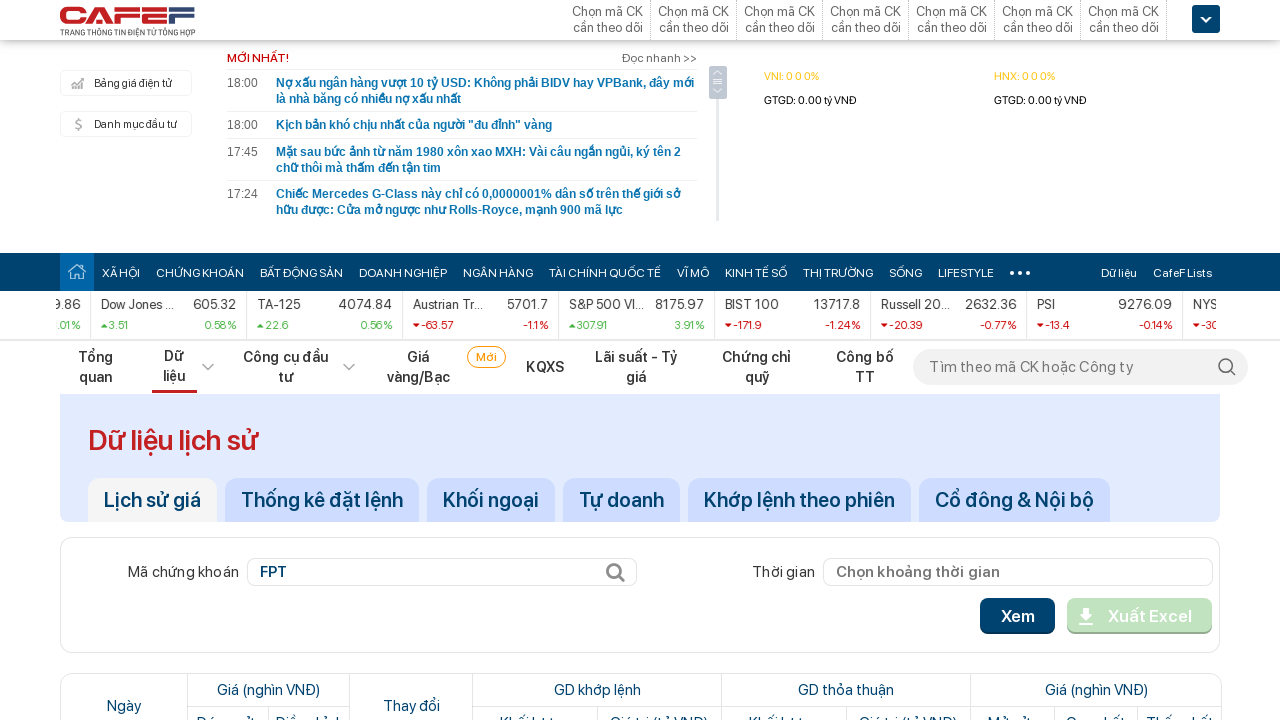

Waited for data table to load on FPT stock trading history page
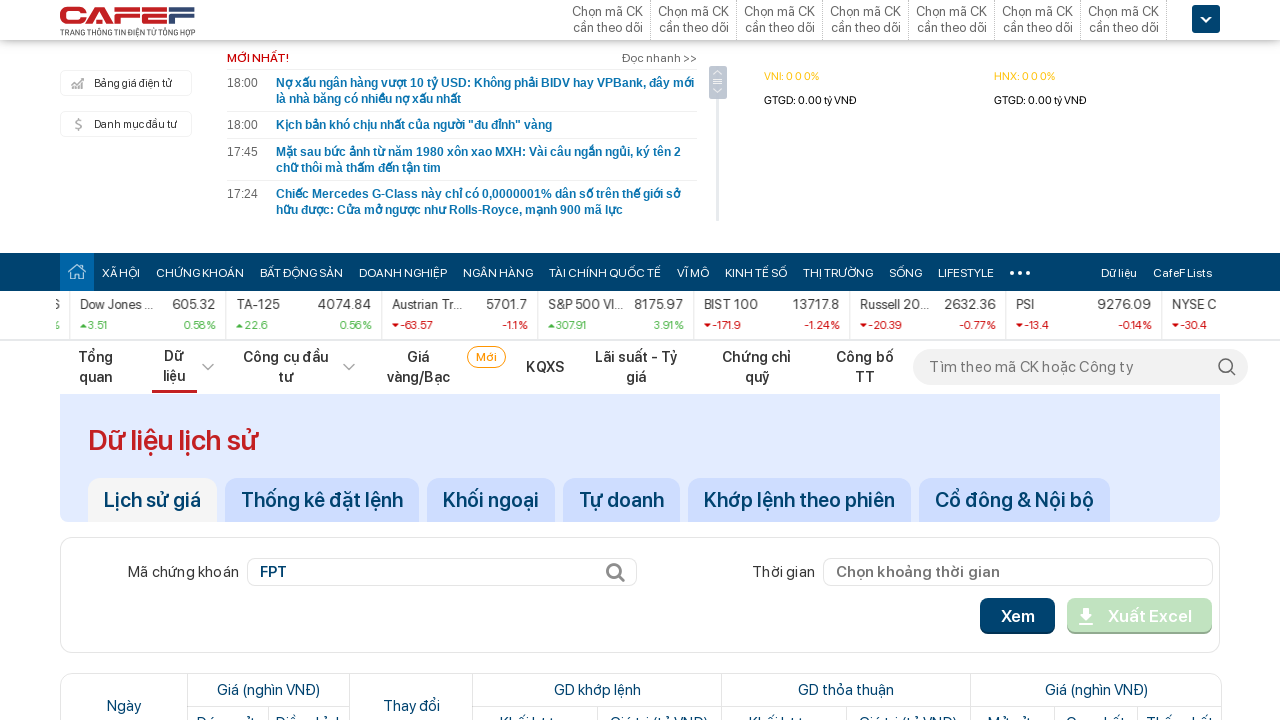

Pagination ended - no more pages available on xpath=/html/body/form/div[3]/div[2]/div[1]/div[3]/div/div[3]/div[3]
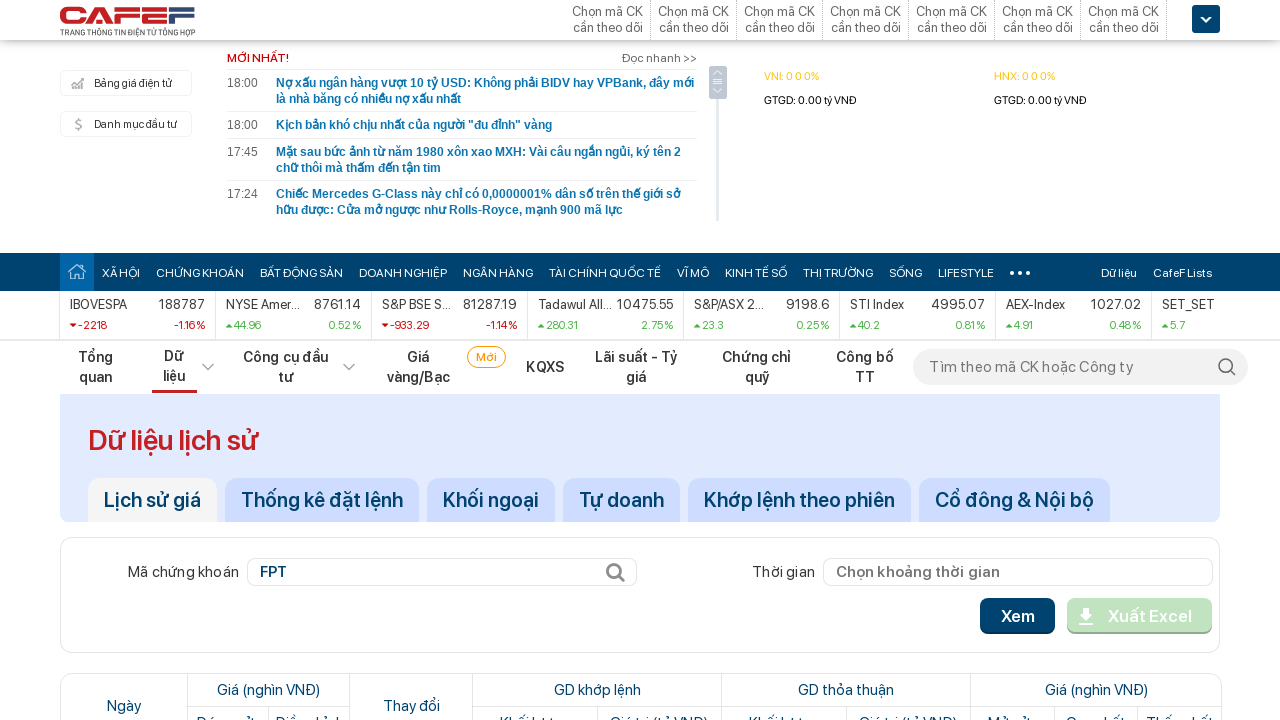

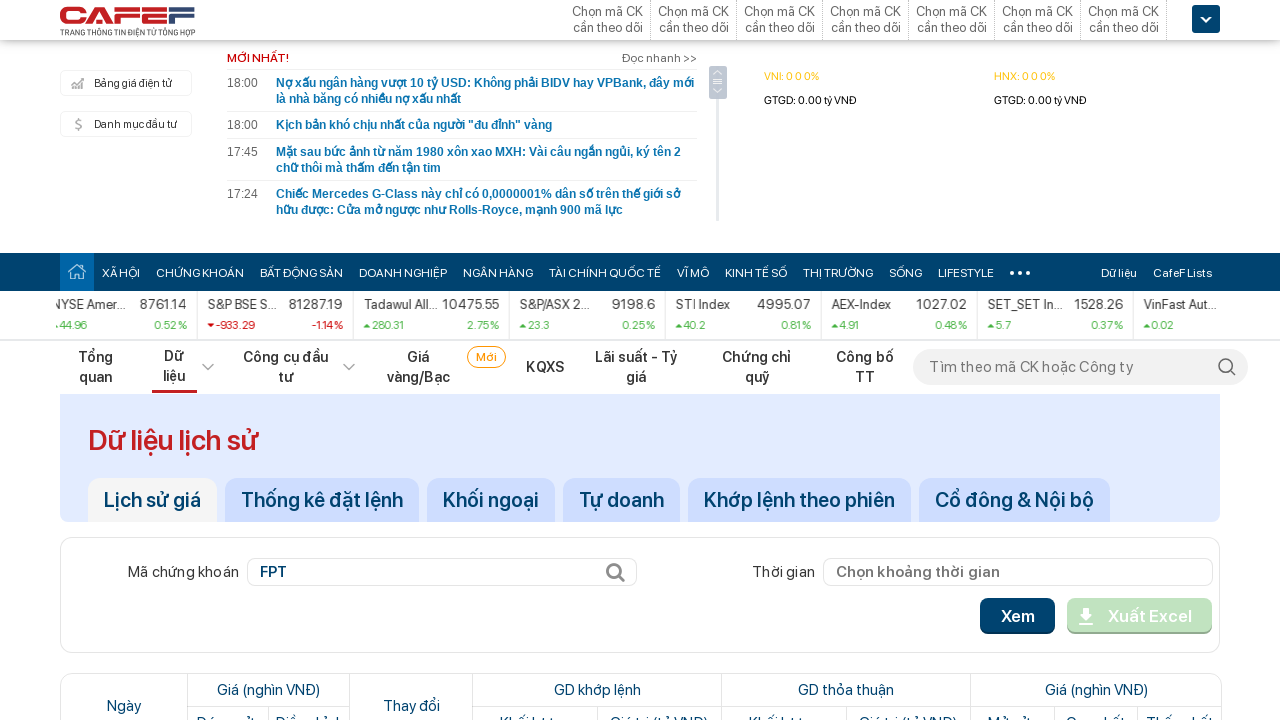